Tests waiting for an element with specific text content to appear on a progress bar synchronization page

Starting URL: https://testpages.herokuapp.com/styled/progress-bars-sync.html

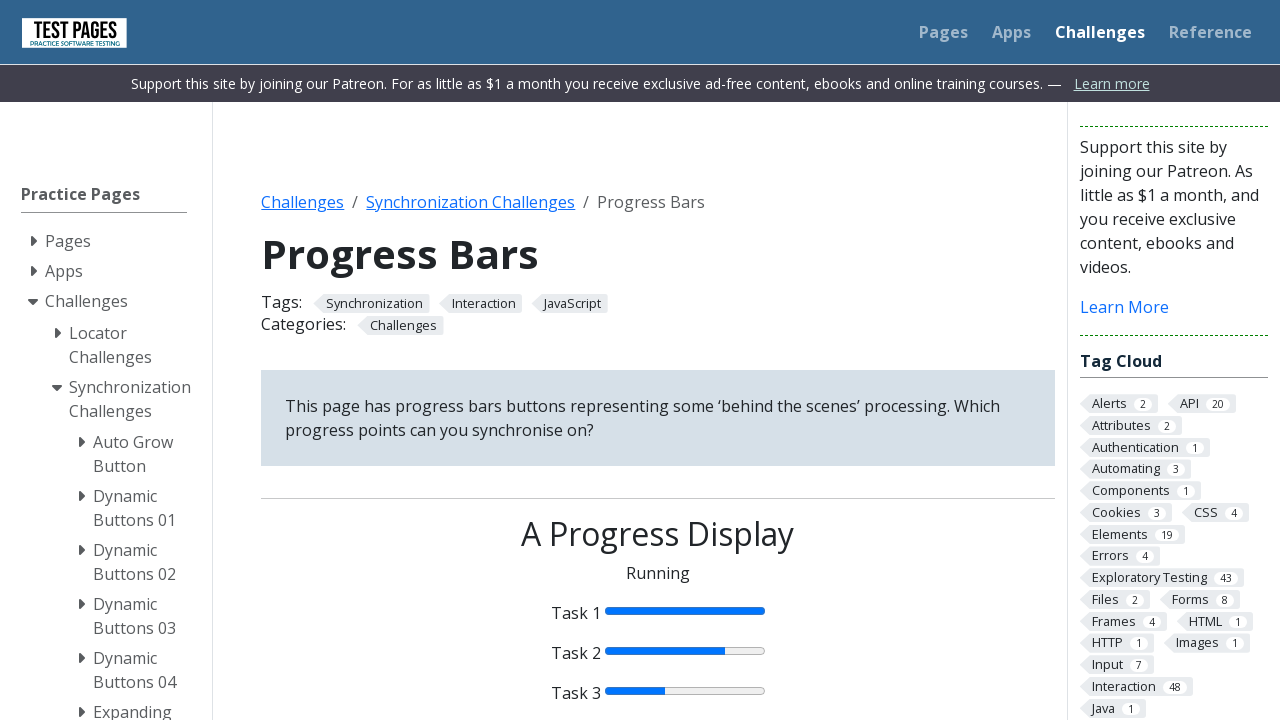

Waited for status element containing 'Stopped' text to appear on progress bar synchronization page
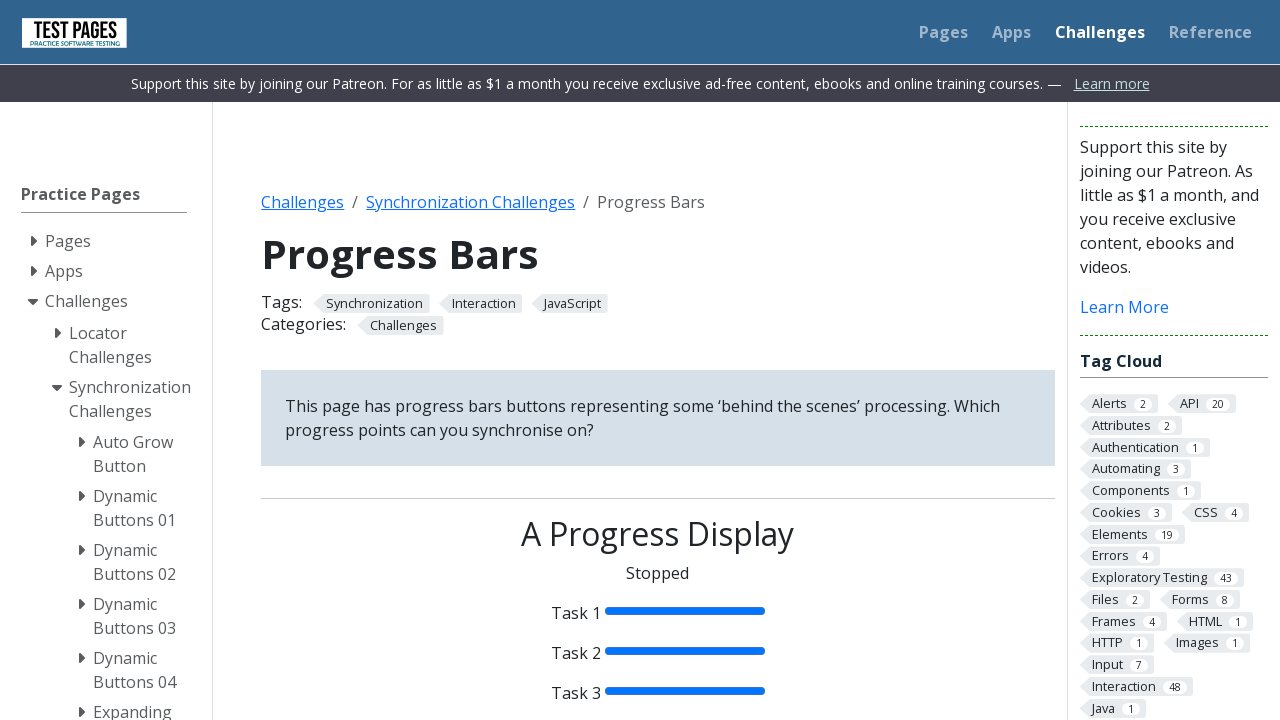

Retrieved text content from status element: Stopped
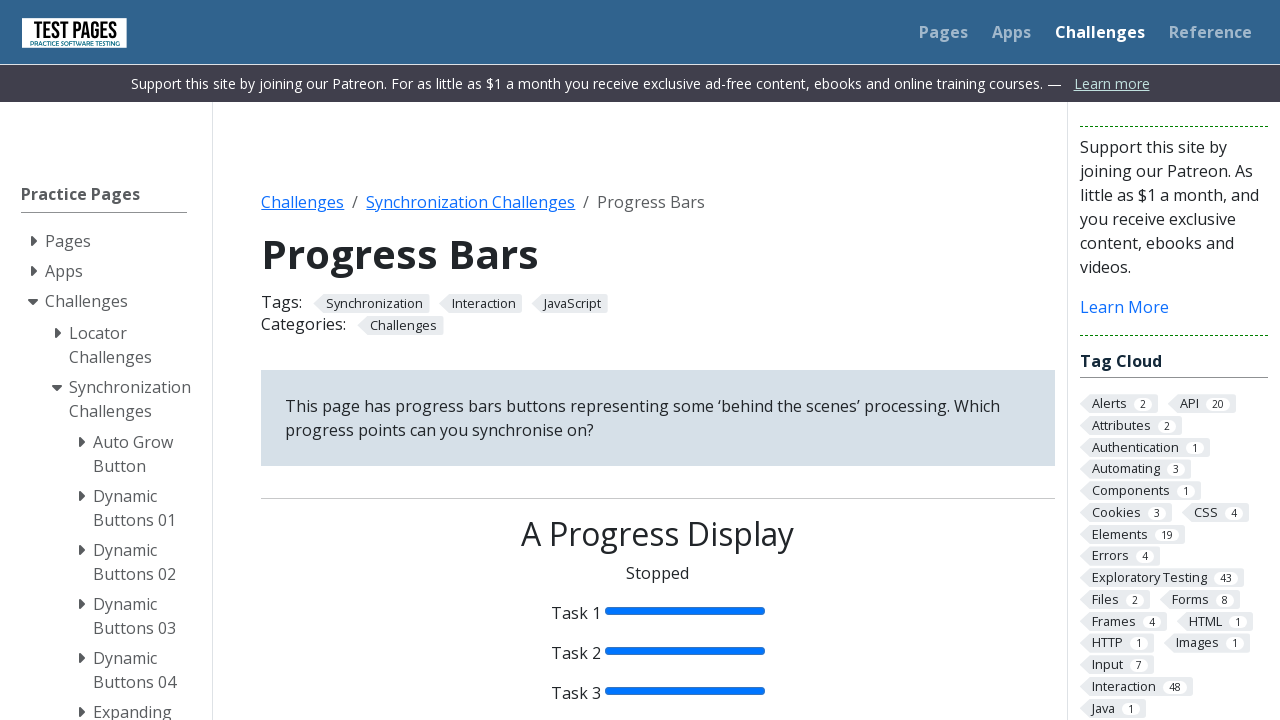

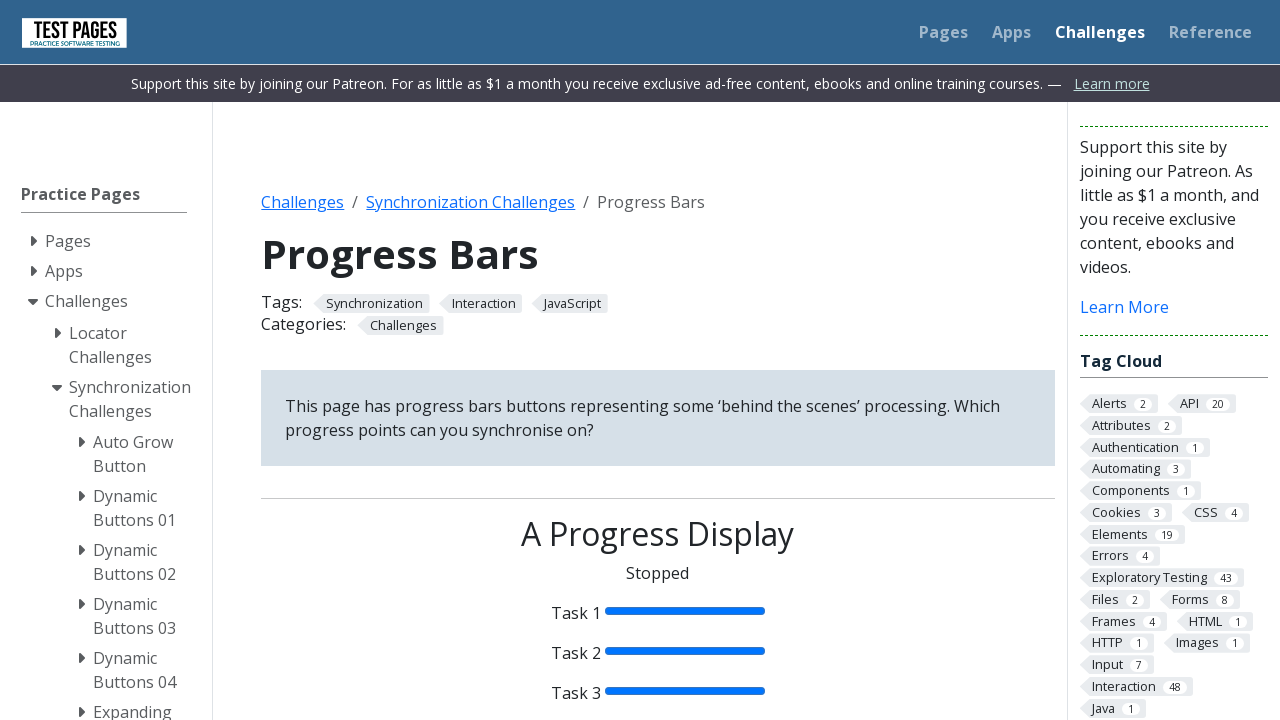